Tests horizontal slider interaction by clicking and dragging the slider element to change its value

Starting URL: https://the-internet.herokuapp.com/horizontal_slider

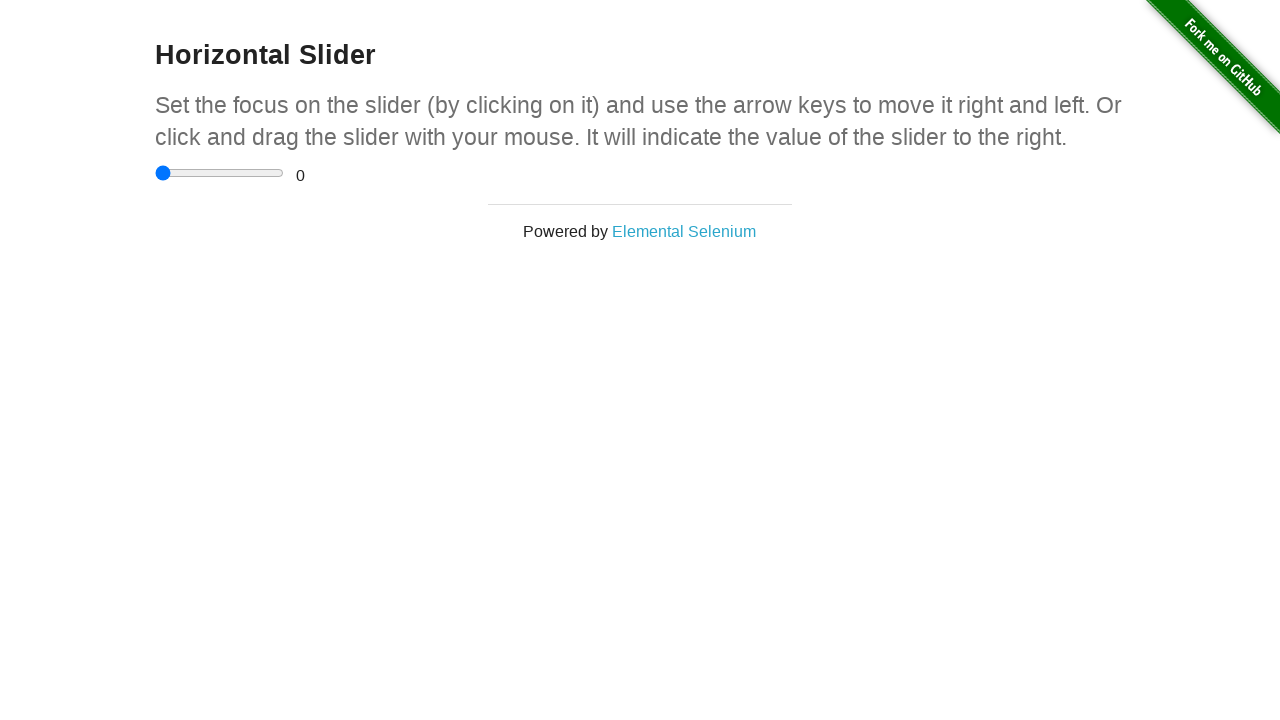

Located horizontal slider element
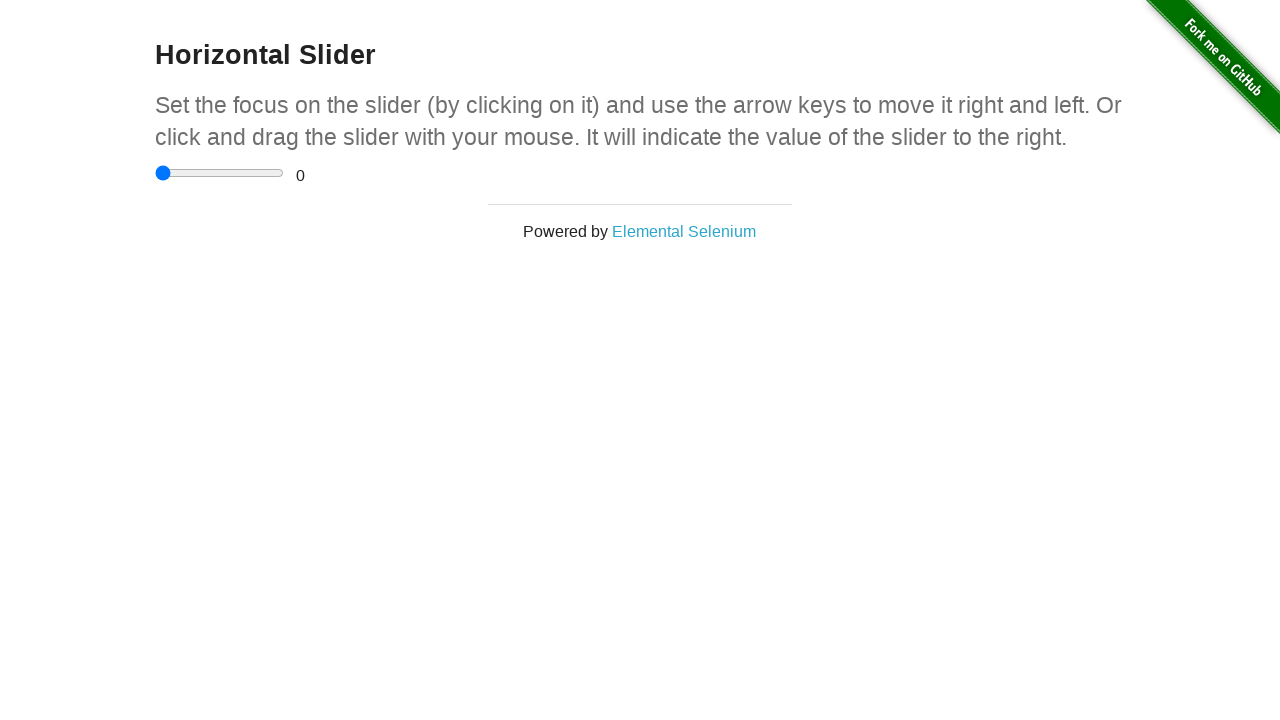

Clicked on the horizontal slider at (220, 173) on input[type='range']
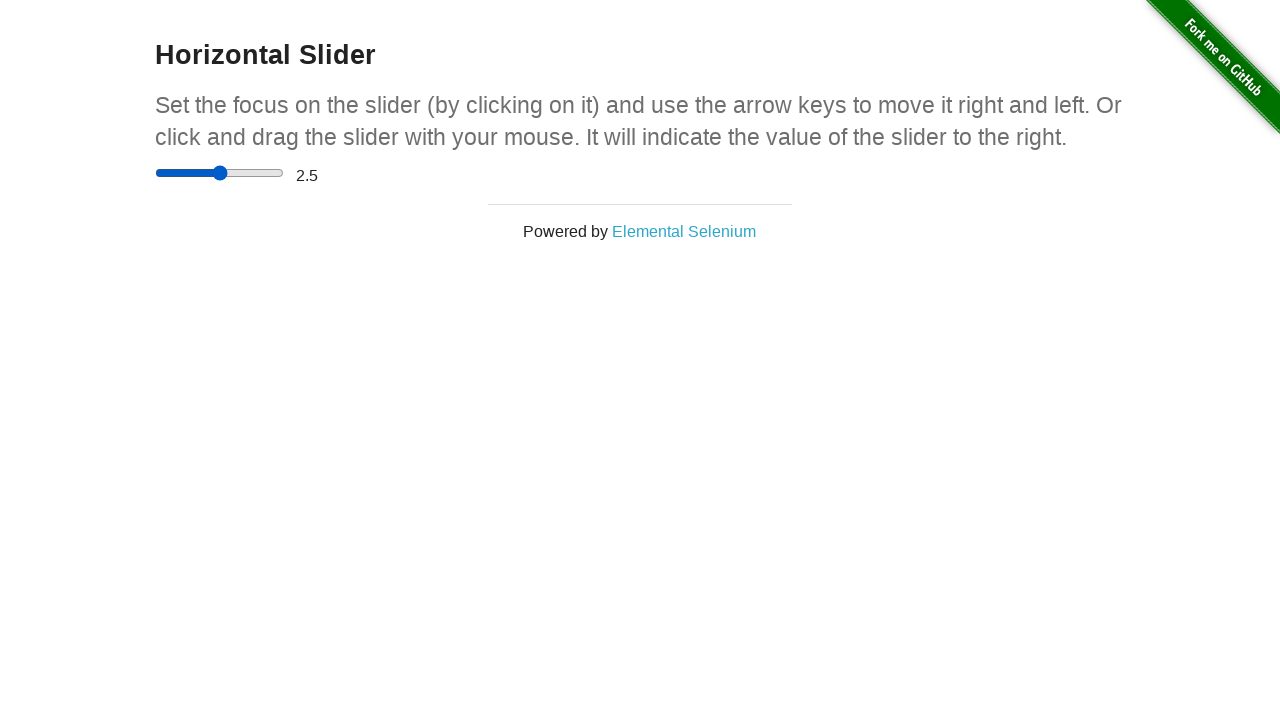

Dragged slider 50 pixels to the right to change its value at (205, 165)
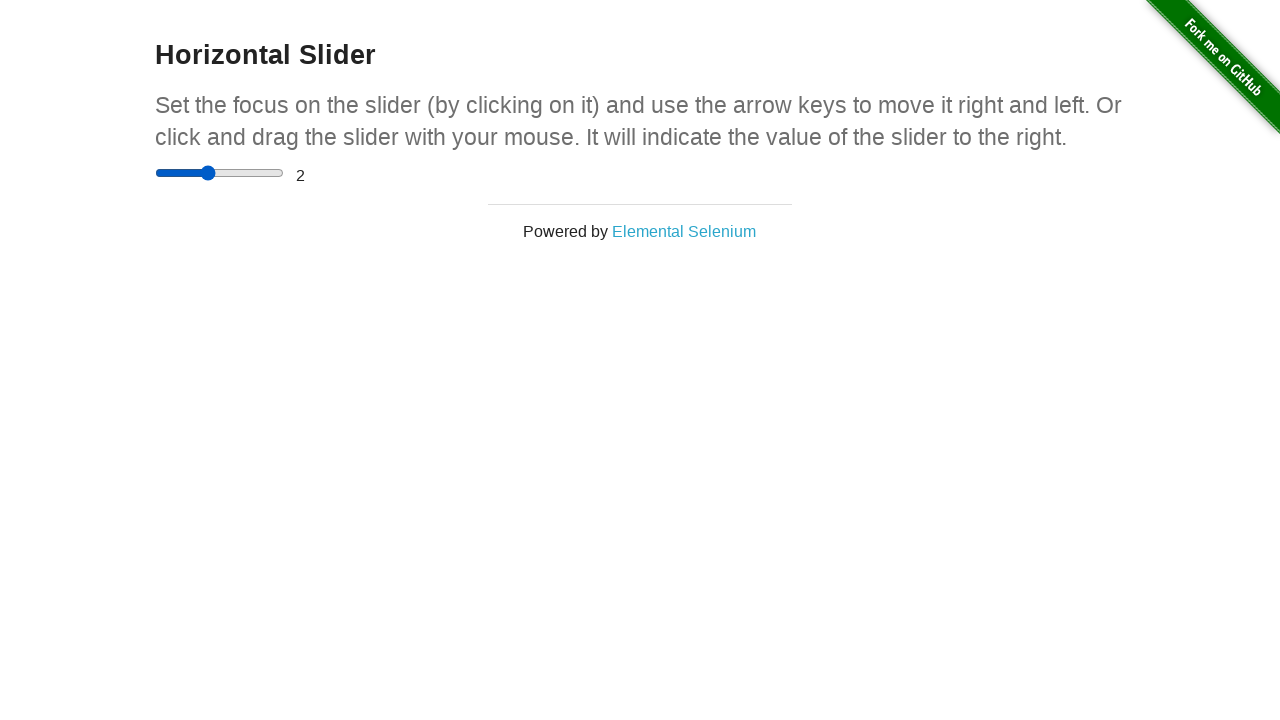

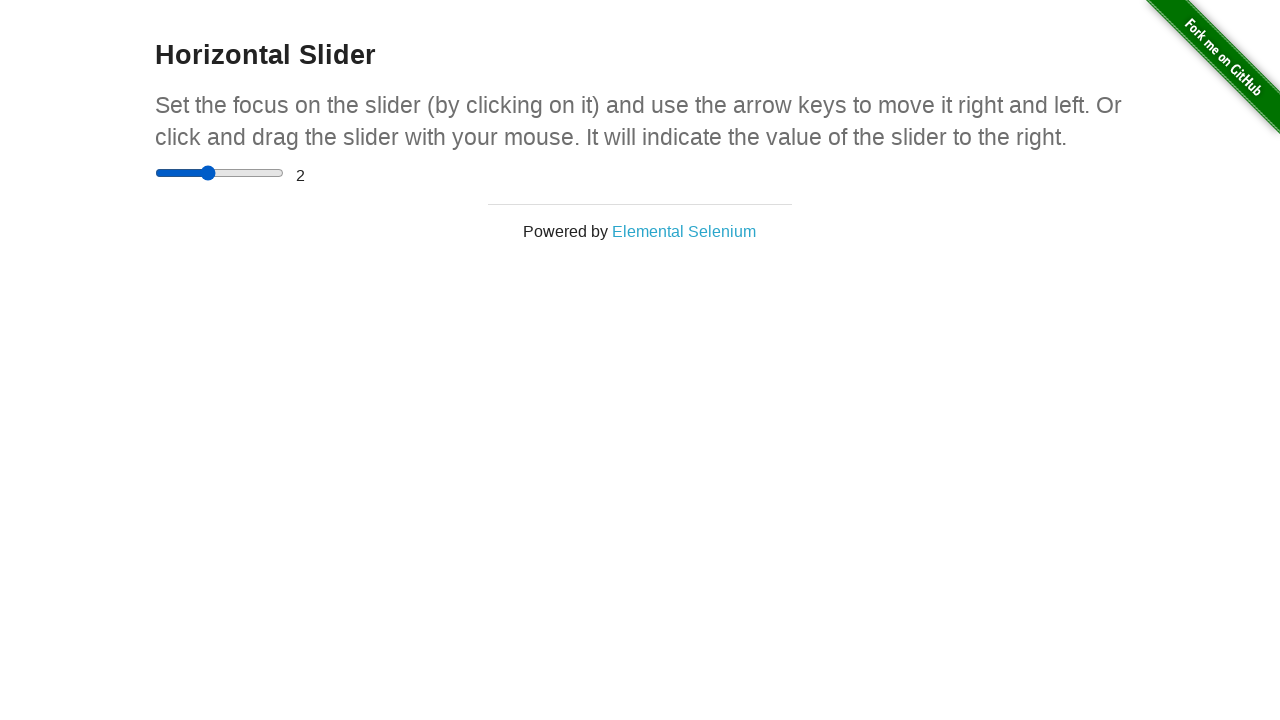